Tests the search functionality by searching for "Enums" and verifying navigation to the correct page

Starting URL: https://www.typescriptlang.org/docs/handbook/intro.html

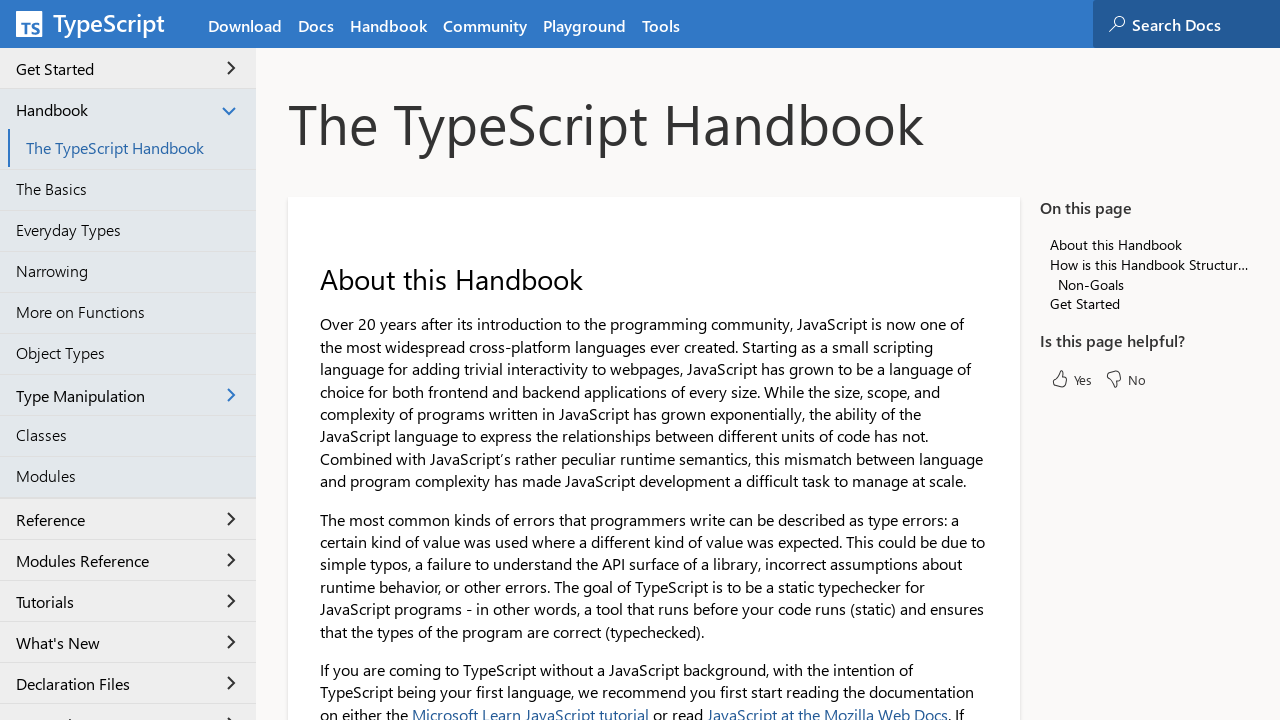

Clicked on the search input box at (1205, 24) on #search-box-top
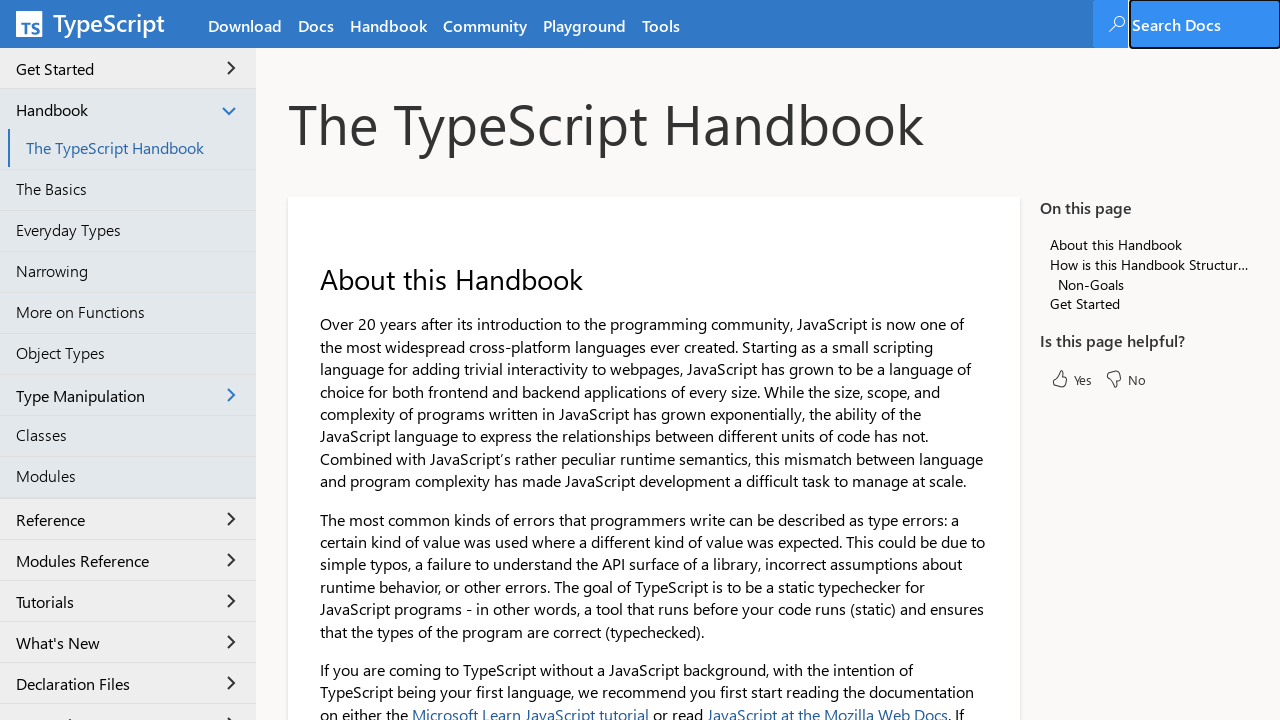

Filled search input with 'Enums' on #search-box-top
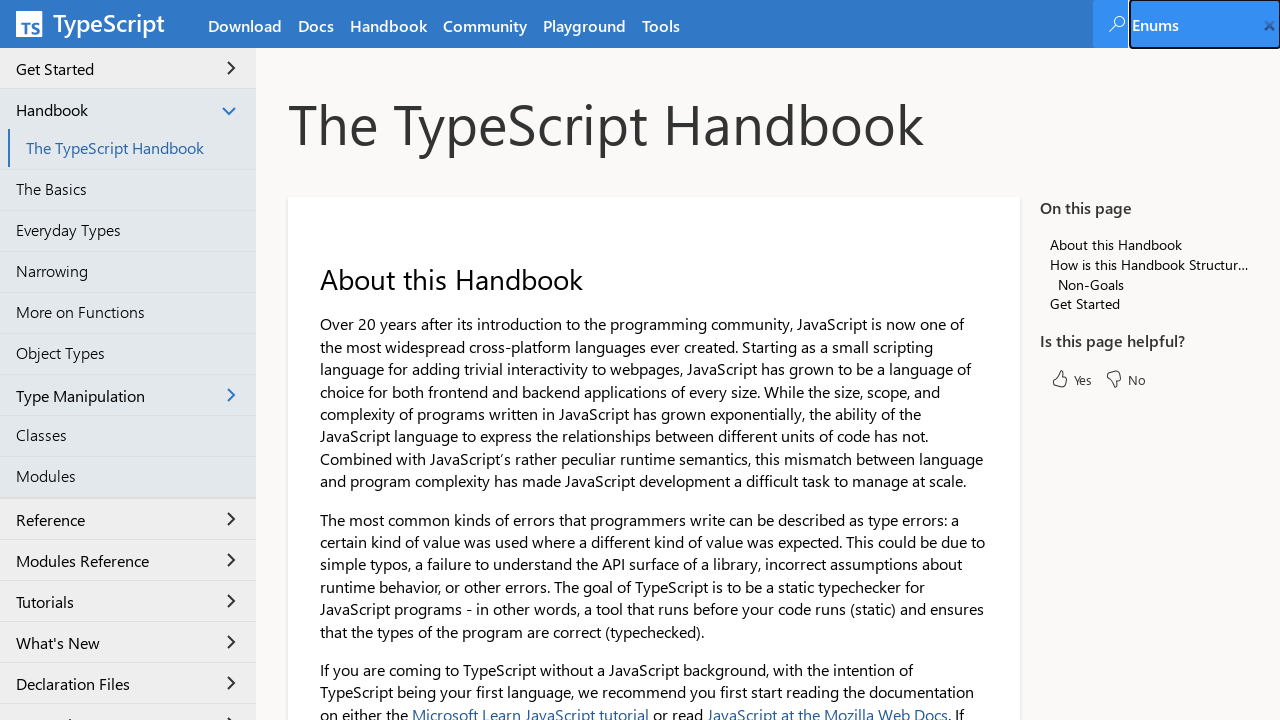

Waited 1 second for search results to load
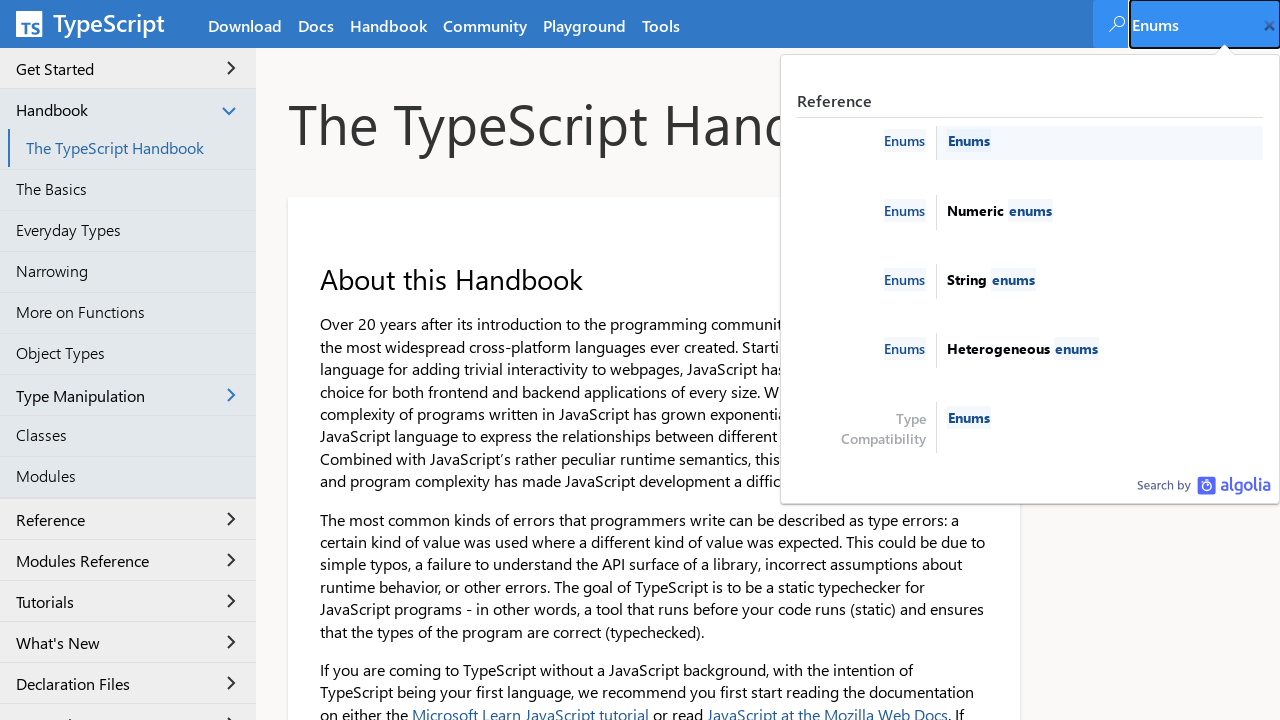

Pressed Enter to submit search query on #search-box-top
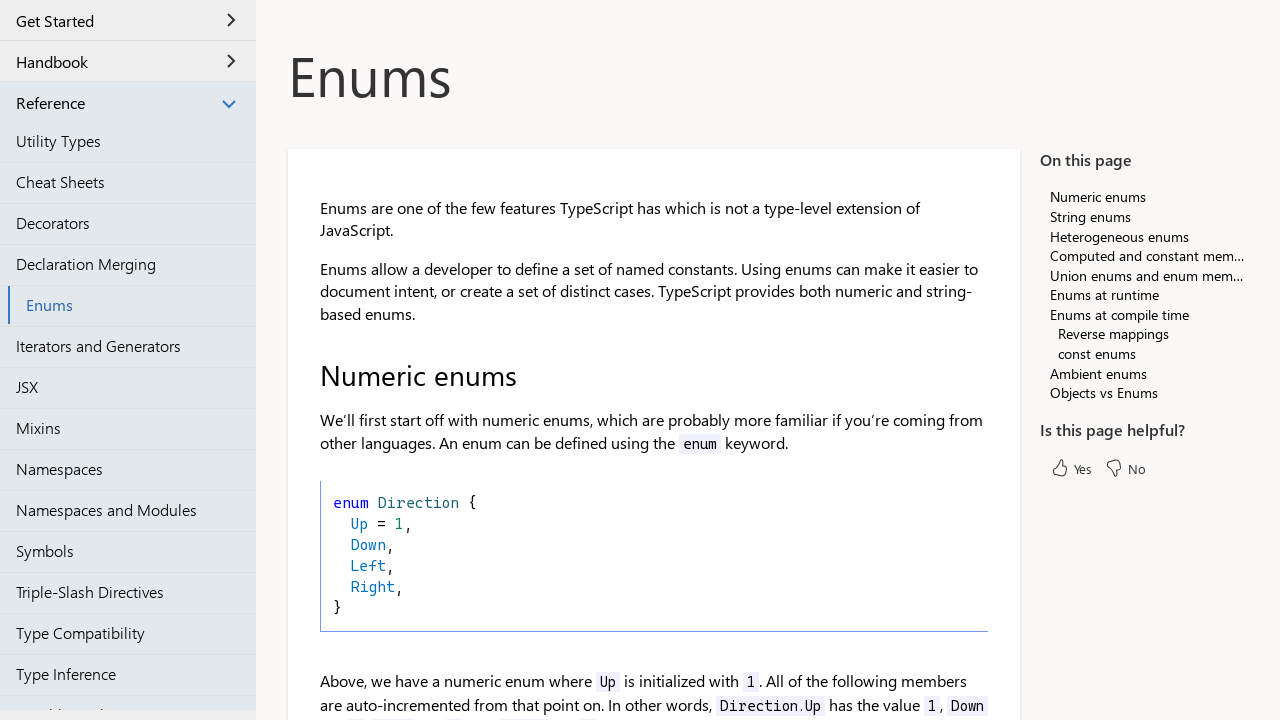

Verified navigation to Enums page - page header loaded
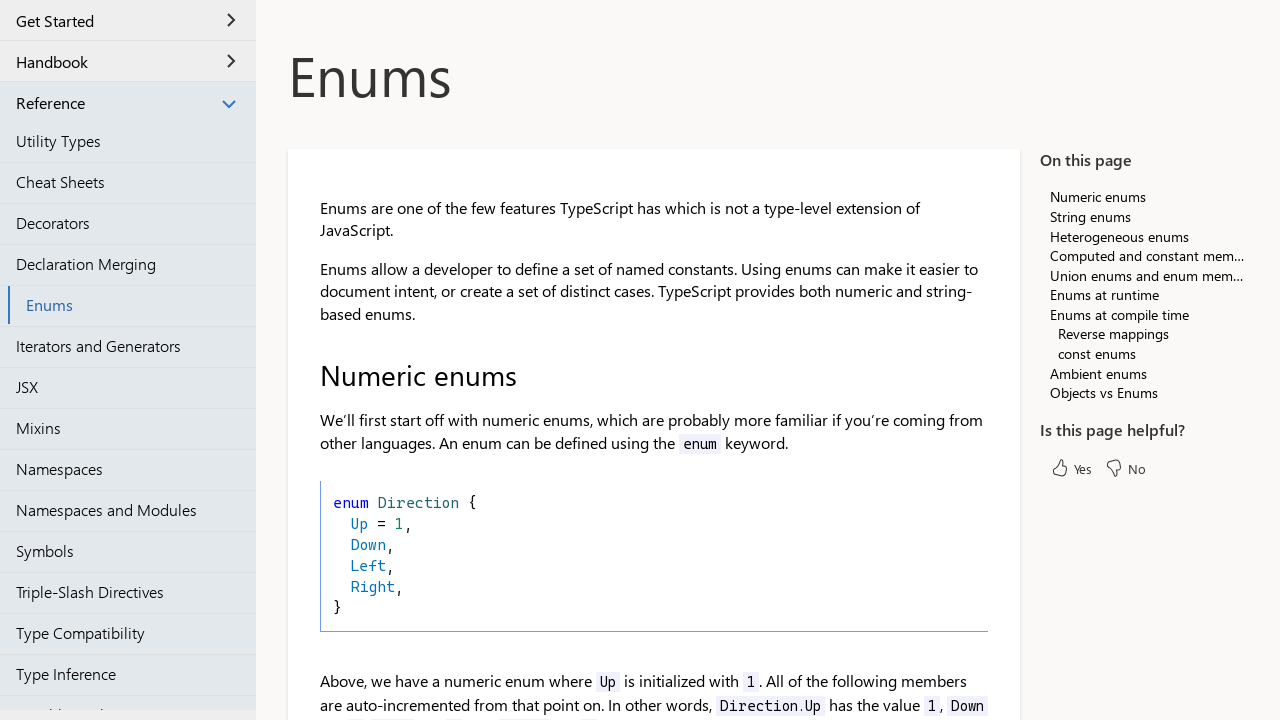

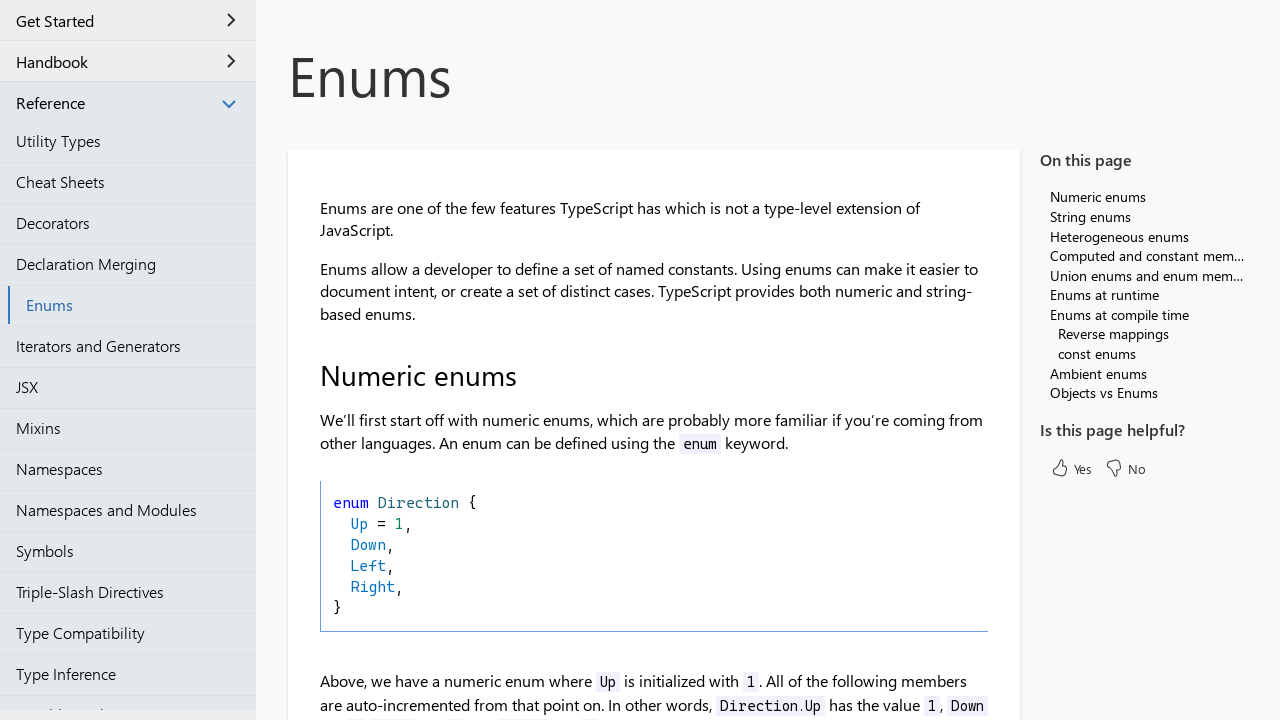